Navigates to a Selenium course content page and scrolls down to view a specific section (the 12th accordion header element) on the page.

Starting URL: http://greenstech.in/selenium-course-content.html

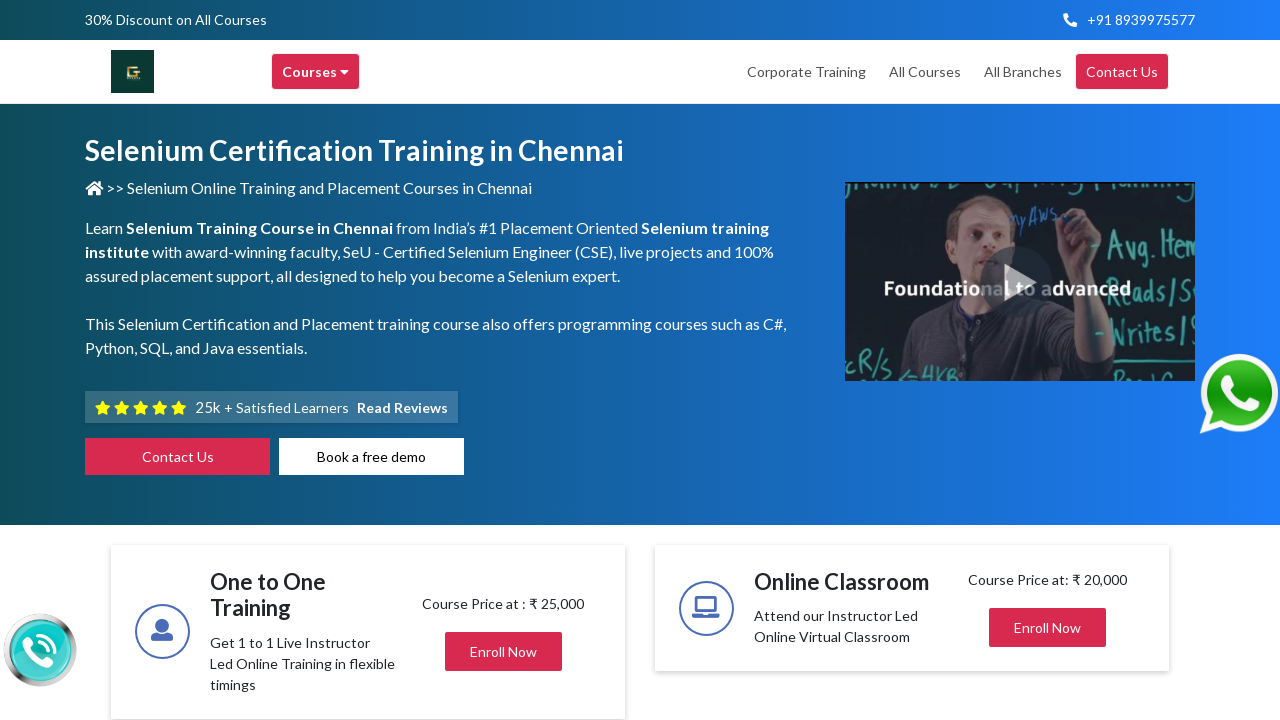

Navigated to Selenium course content page
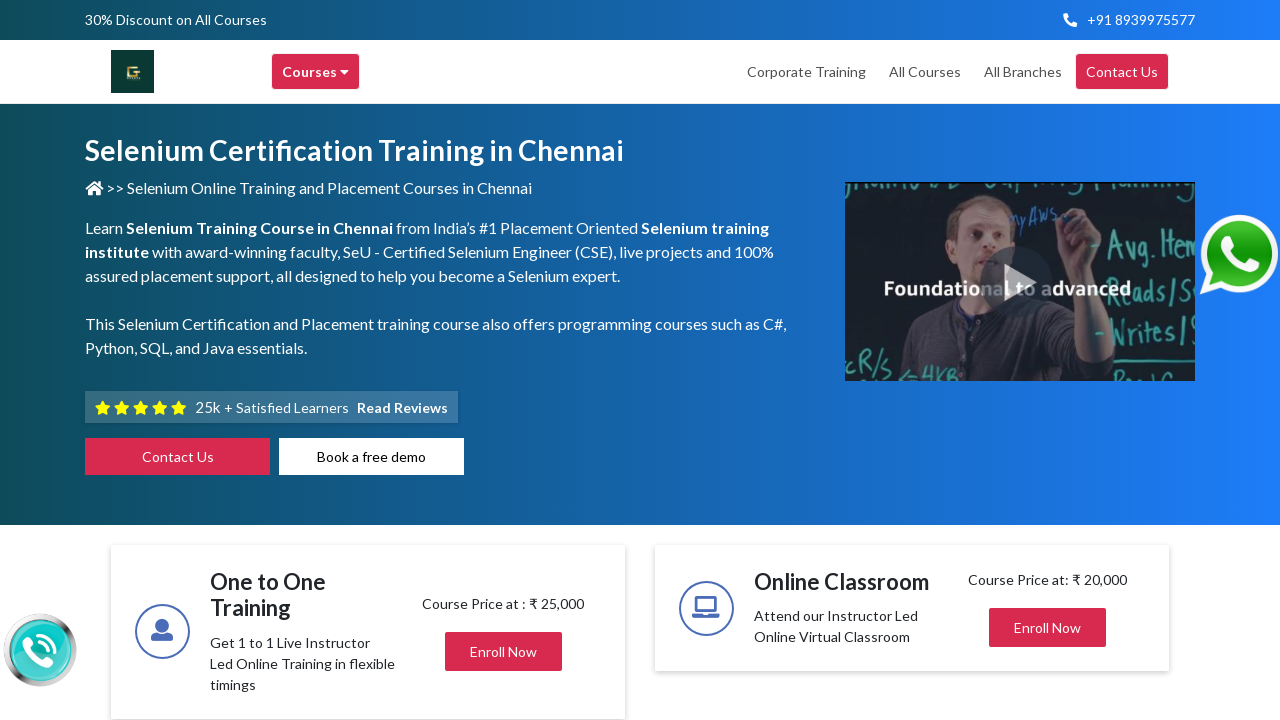

Waited for the 12th accordion header element to be present
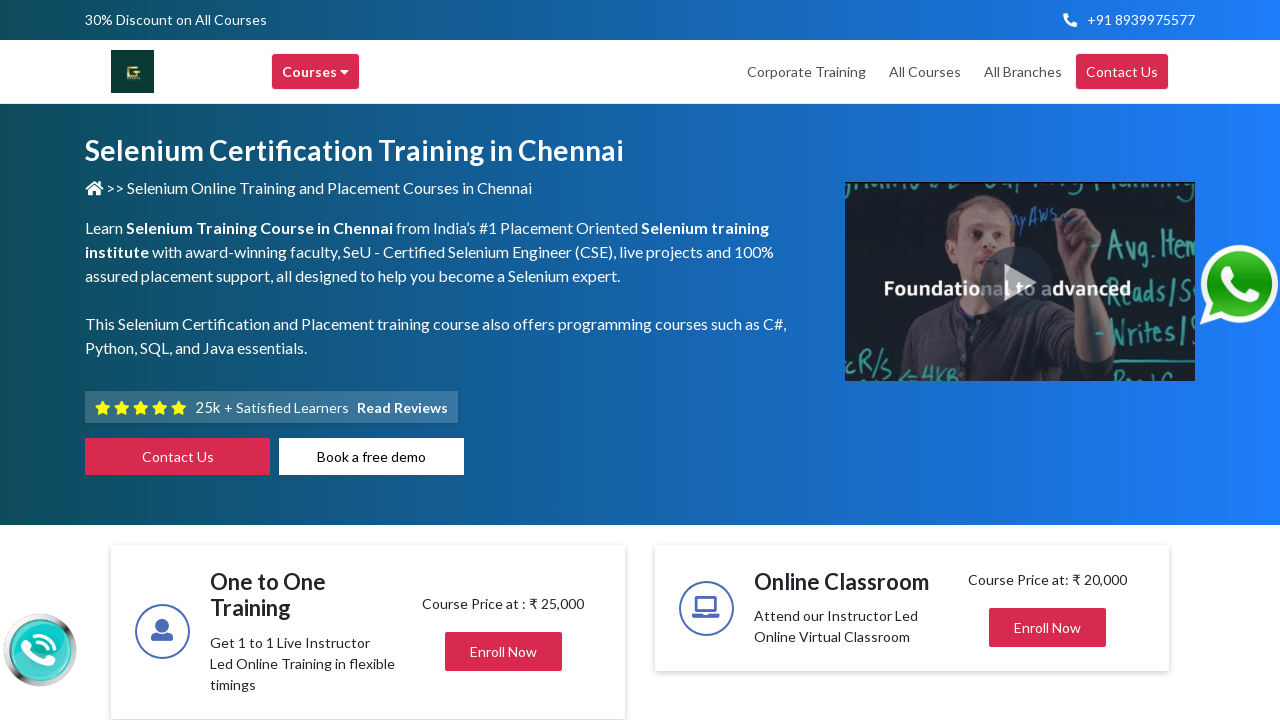

Scrolled to the 12th accordion header element
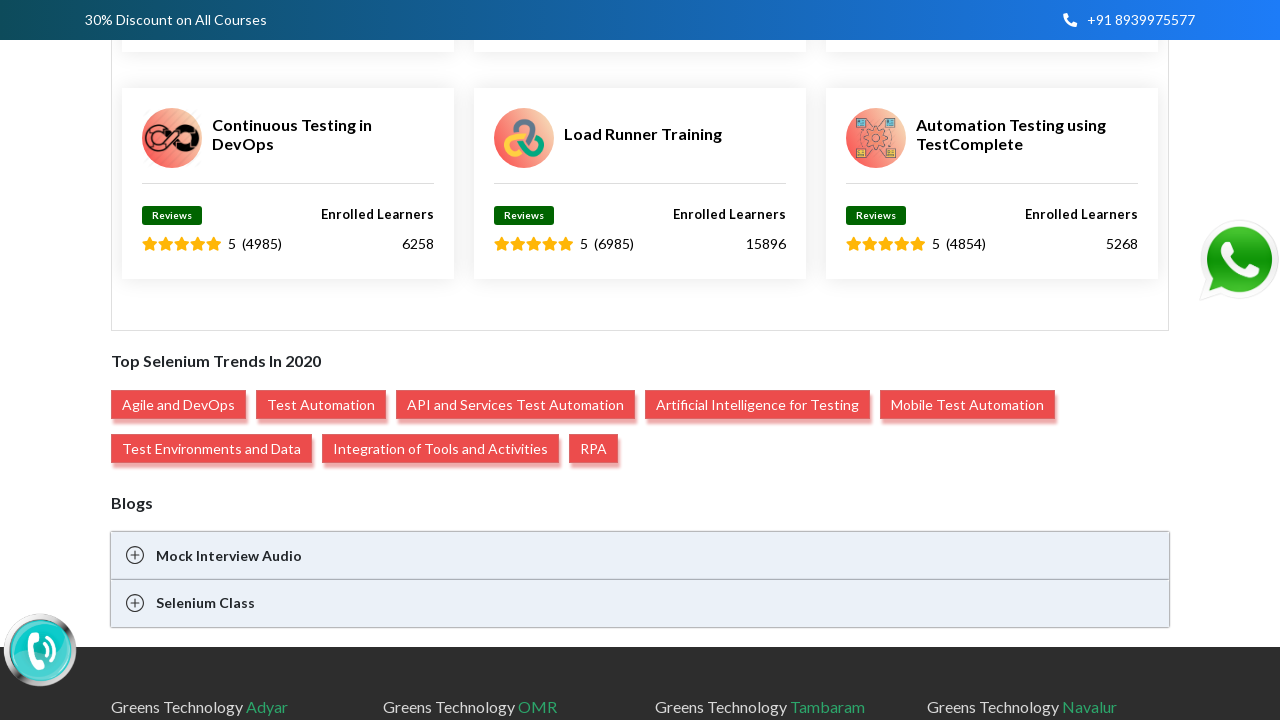

Waited for scroll animation to complete
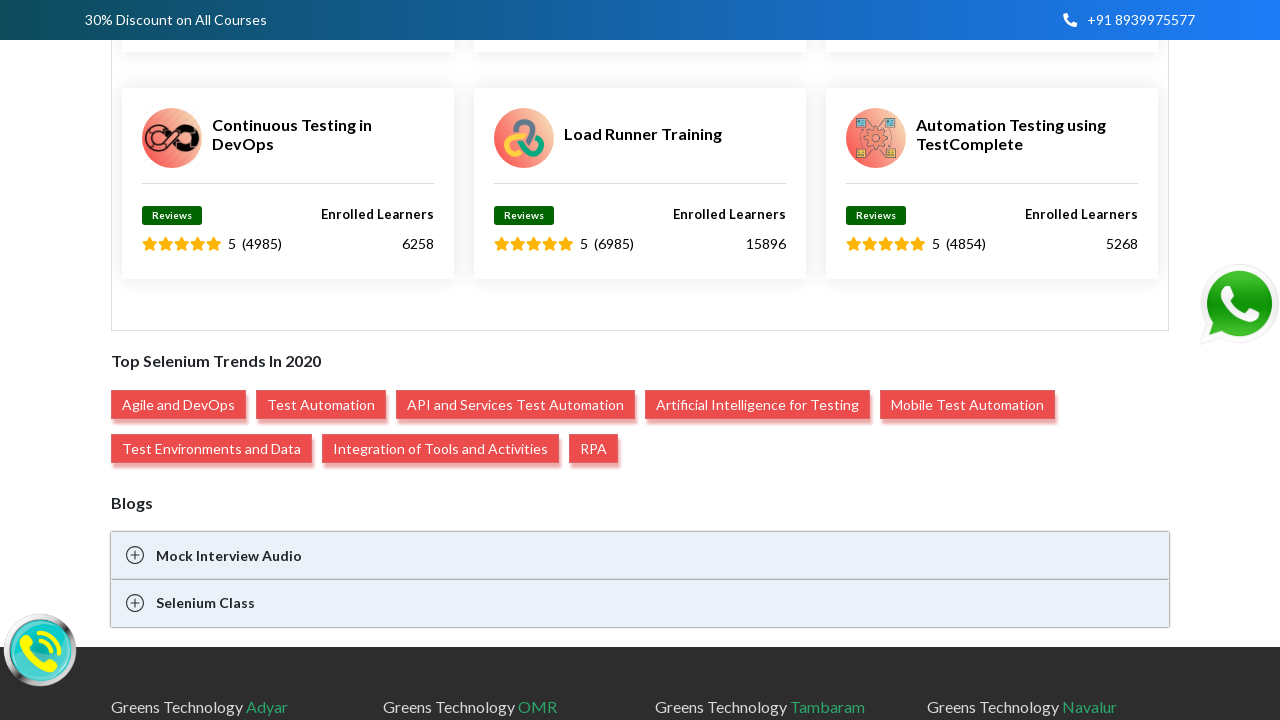

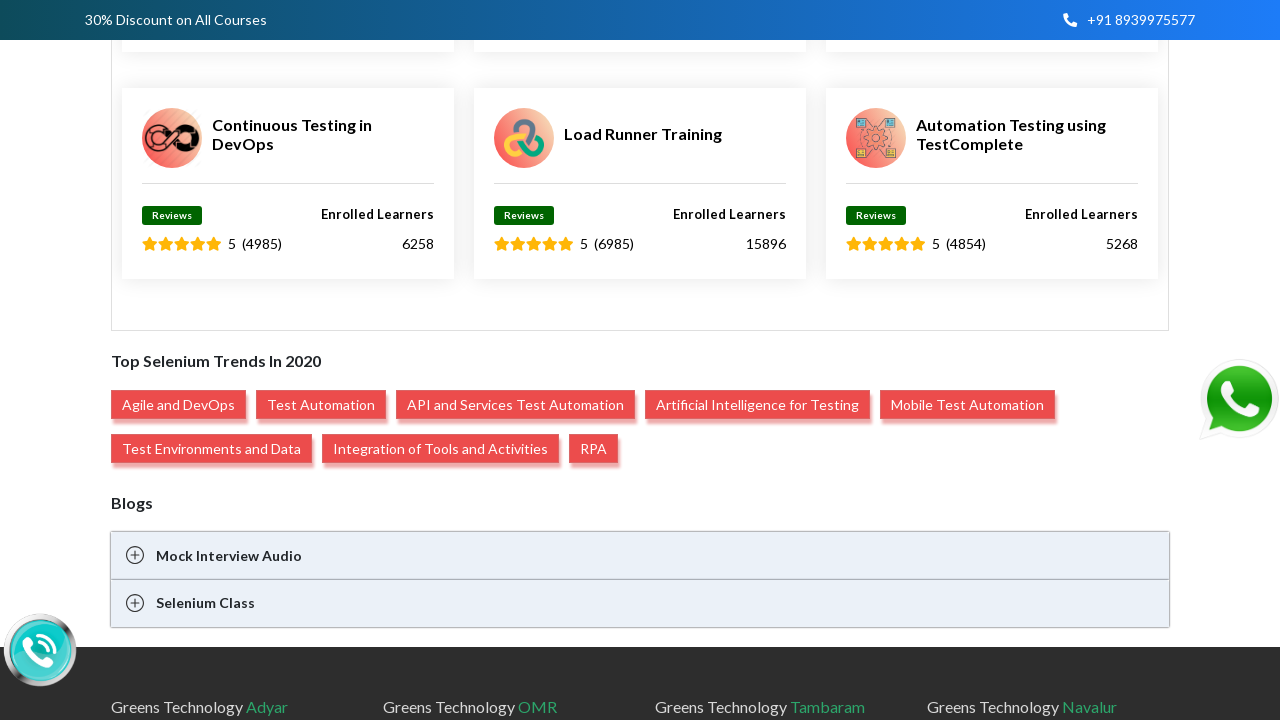